Tests dynamic loading by clicking a start button and verifying that the finish text appears with extended wait time

Starting URL: https://automationfc.github.io/dynamic-loading/

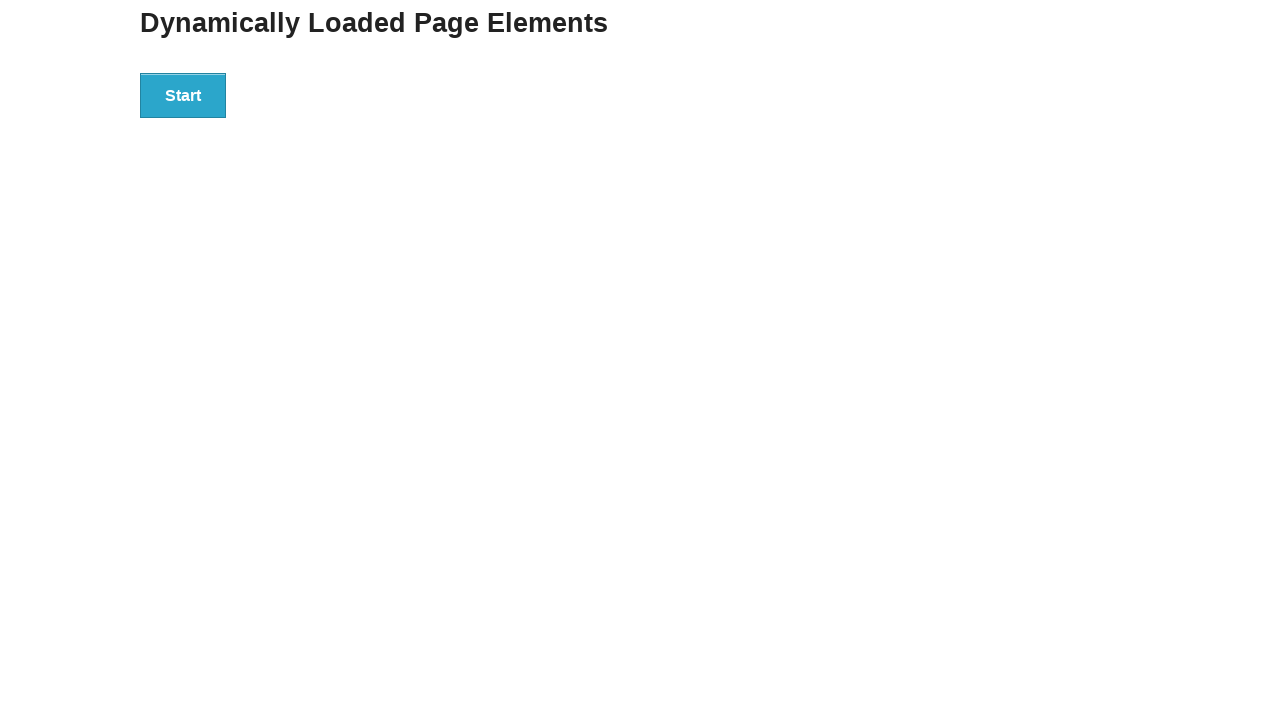

Navigated to dynamic loading test page
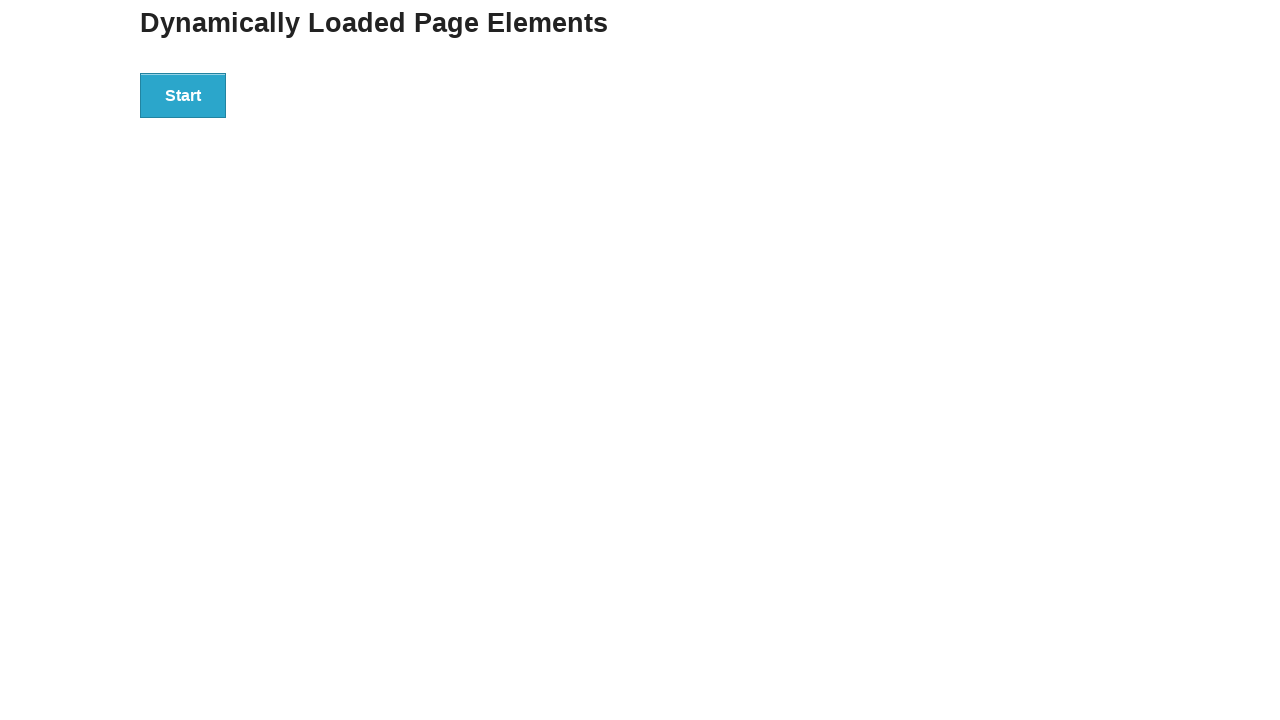

Clicked start button to trigger dynamic loading at (183, 95) on div#start > button
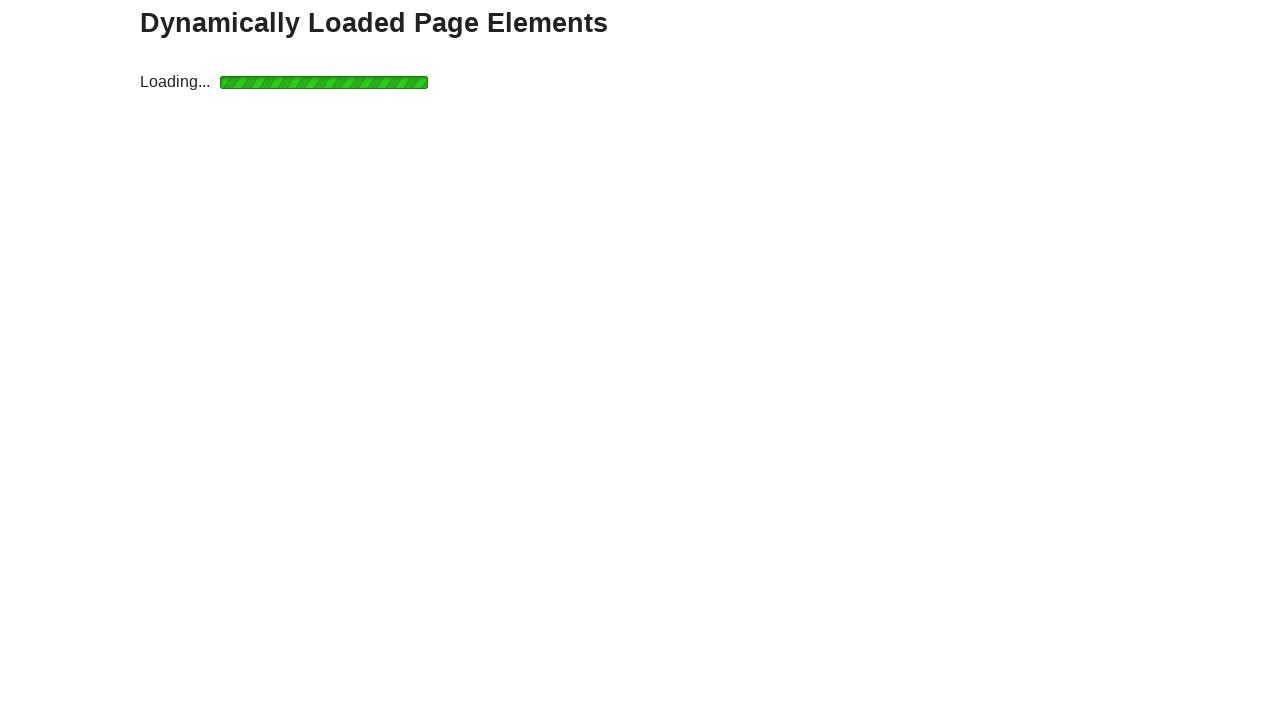

Finish text appeared after extended wait time
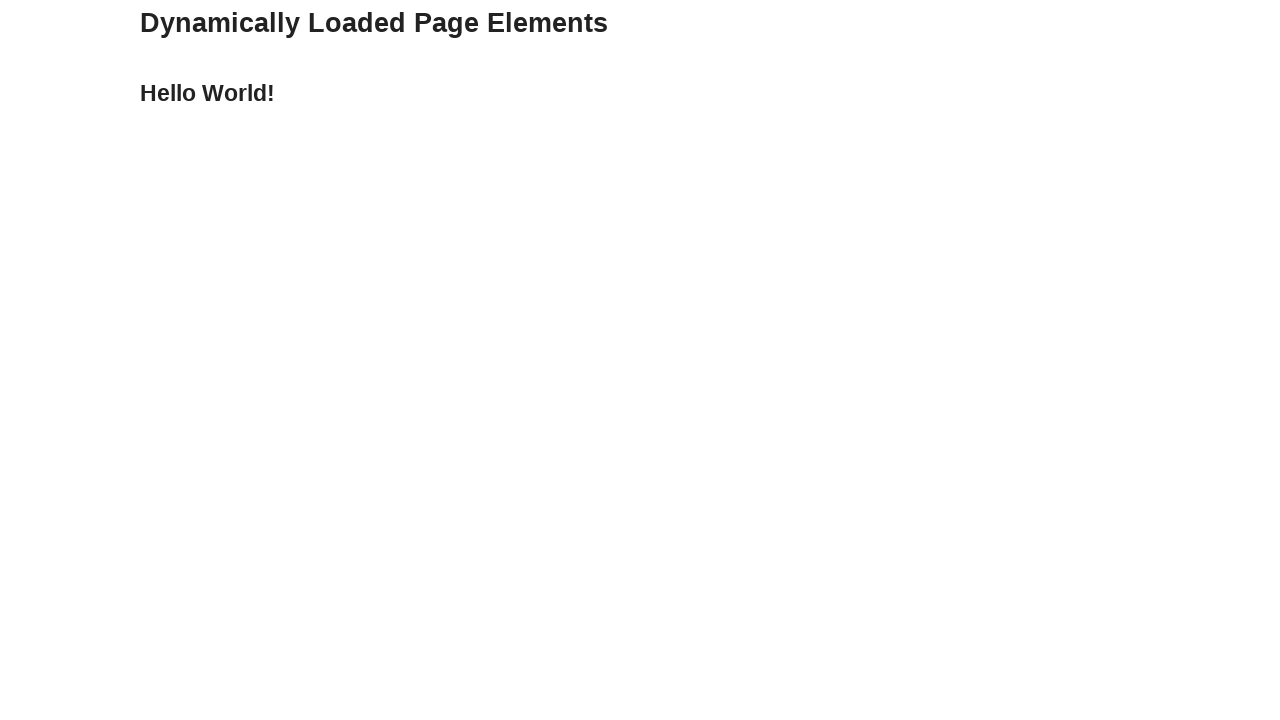

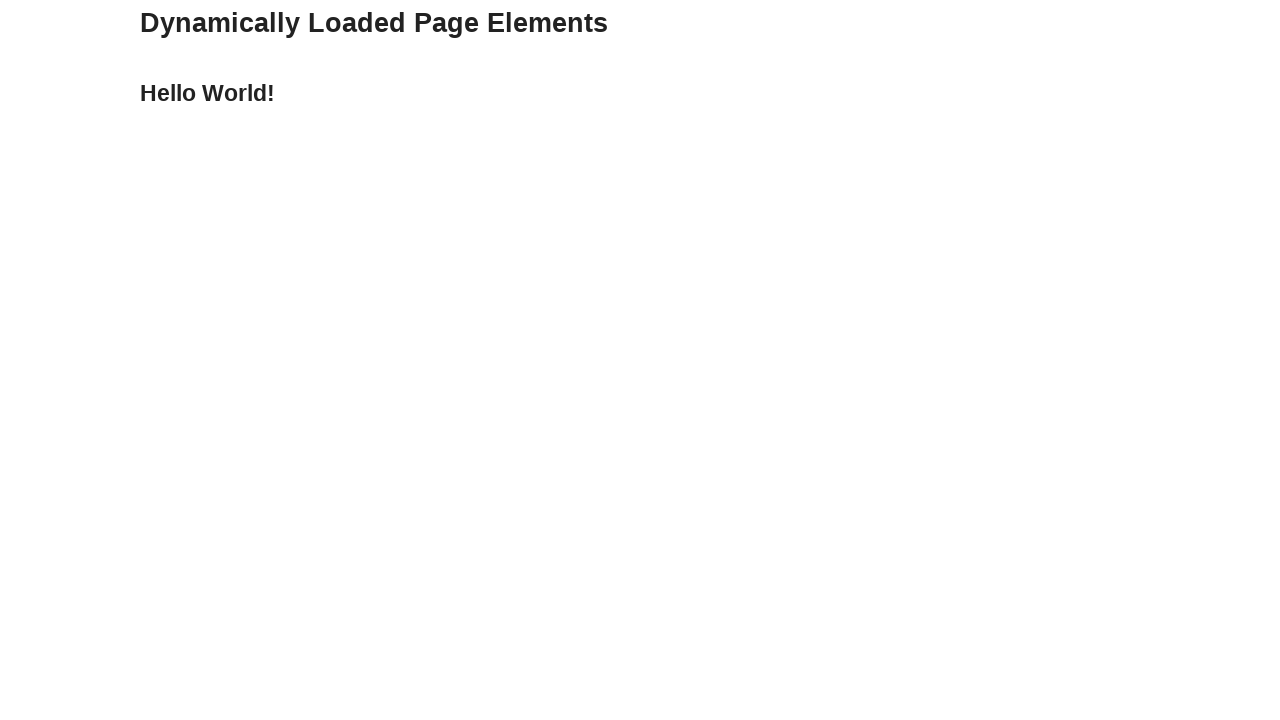